Tests alternative waiting strategies by clicking a button that triggers an AJAX request, waiting for network idle state, then verifying the success message content.

Starting URL: http://uitestingplayground.com/ajax

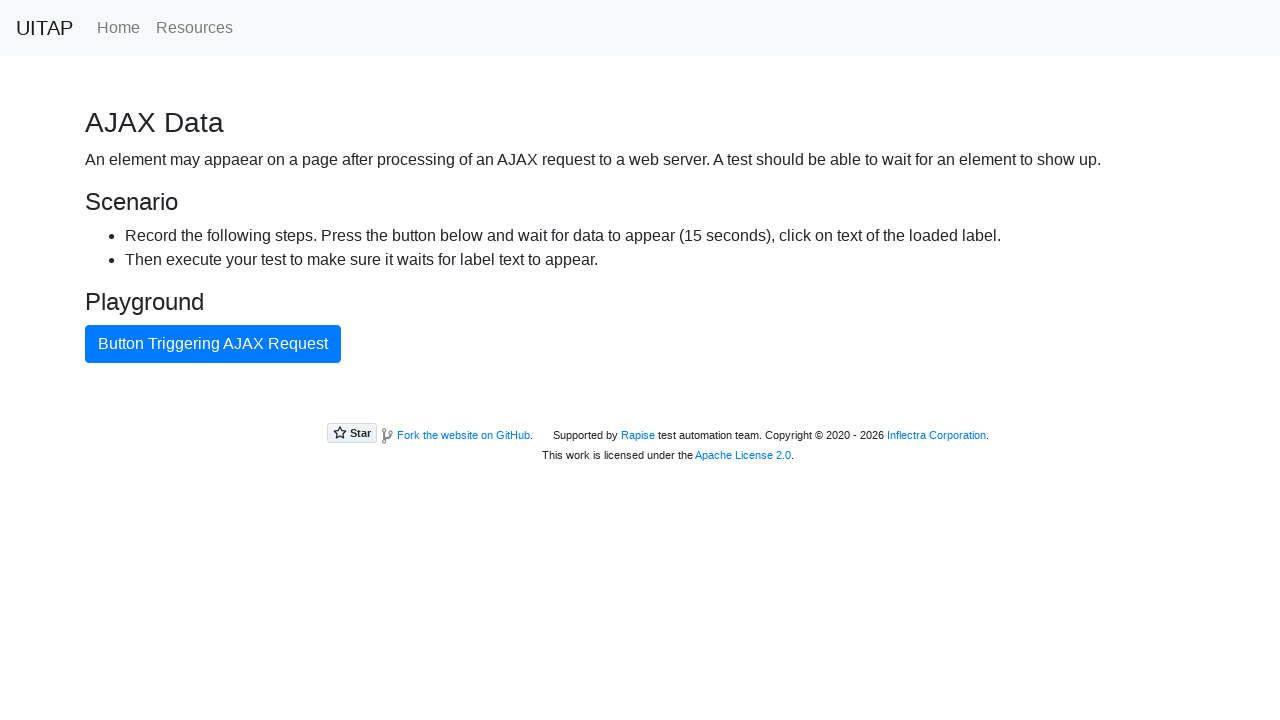

Clicked button that triggers AJAX request at (213, 344) on internal:text="Button Triggering AJAX Request"i
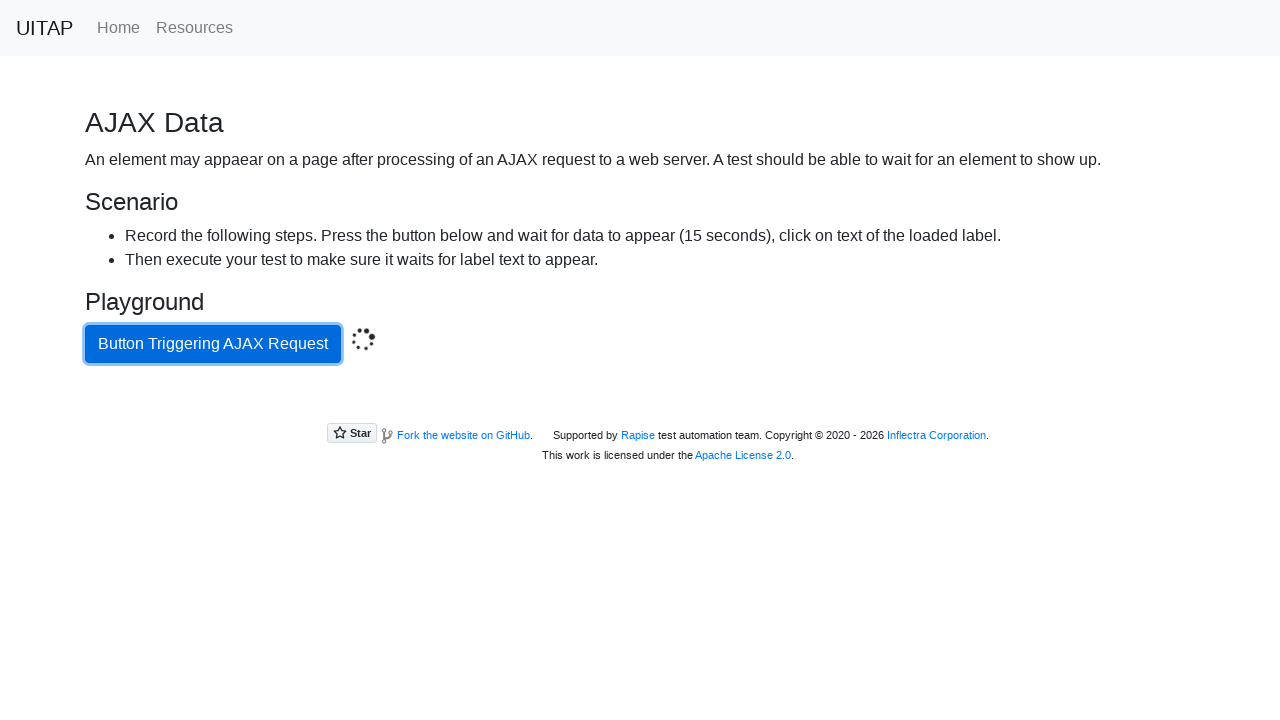

Waited for network to reach idle state
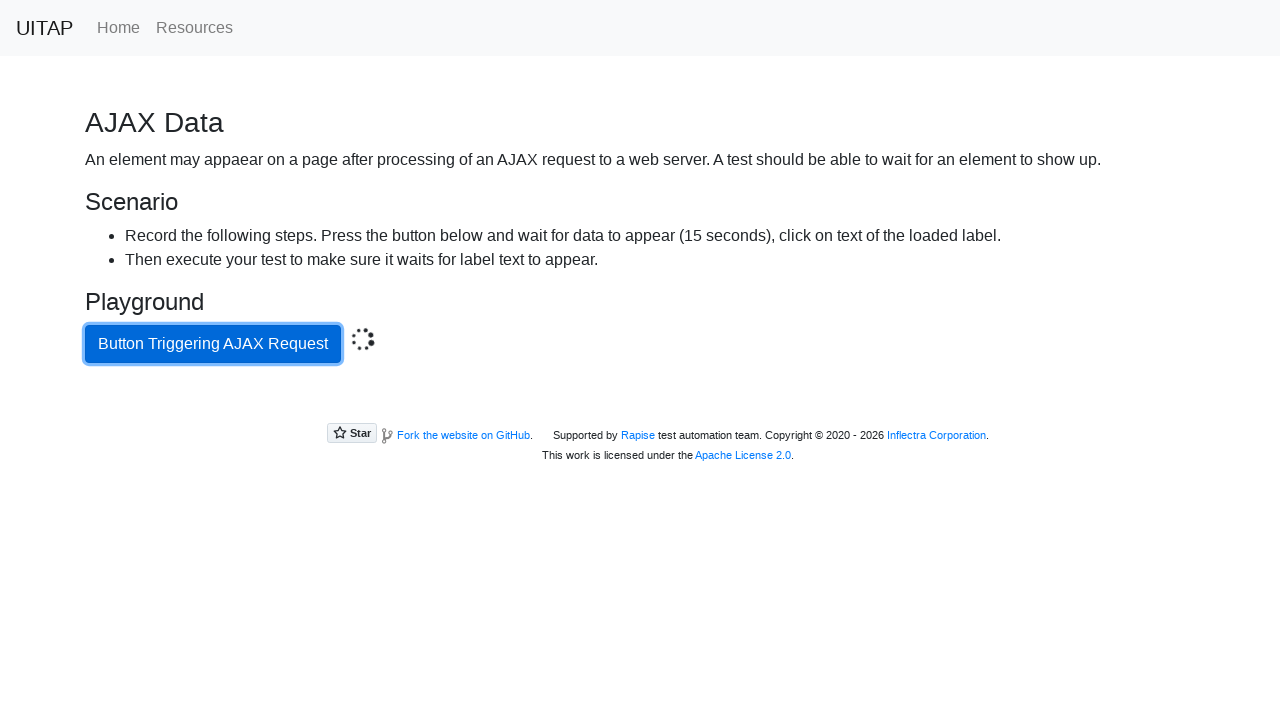

Located success message element
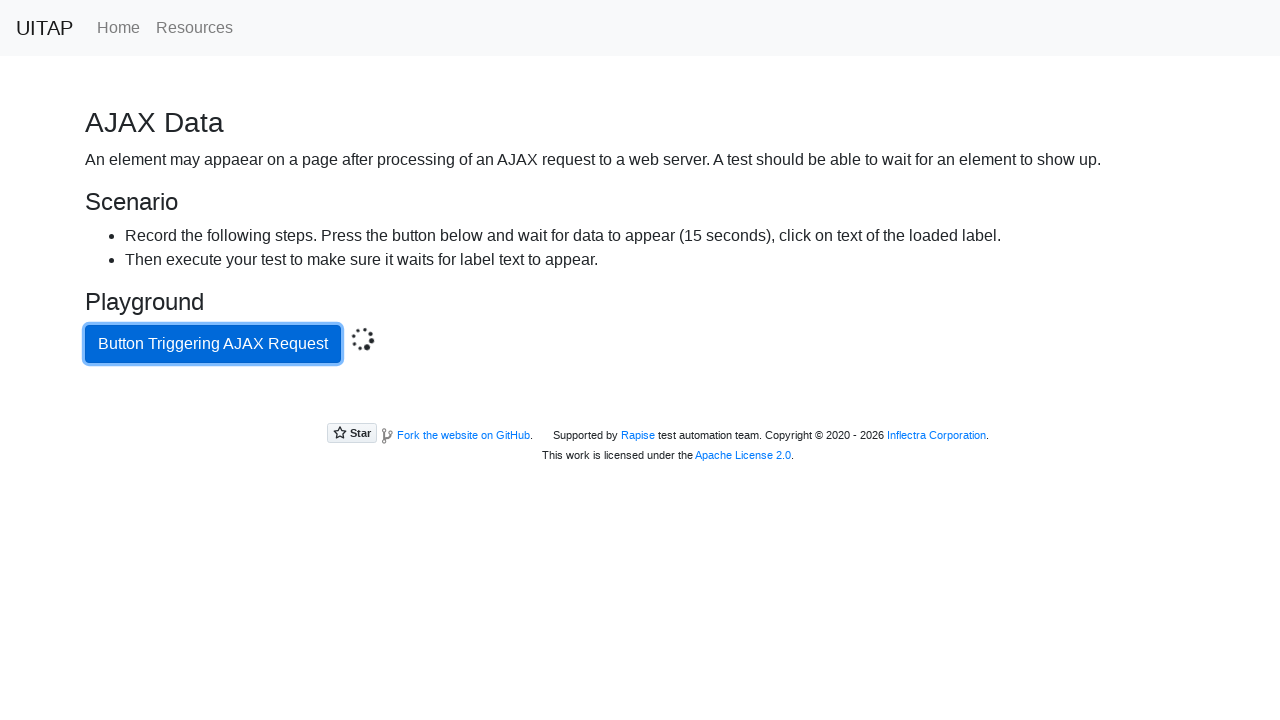

Retrieved success message text content
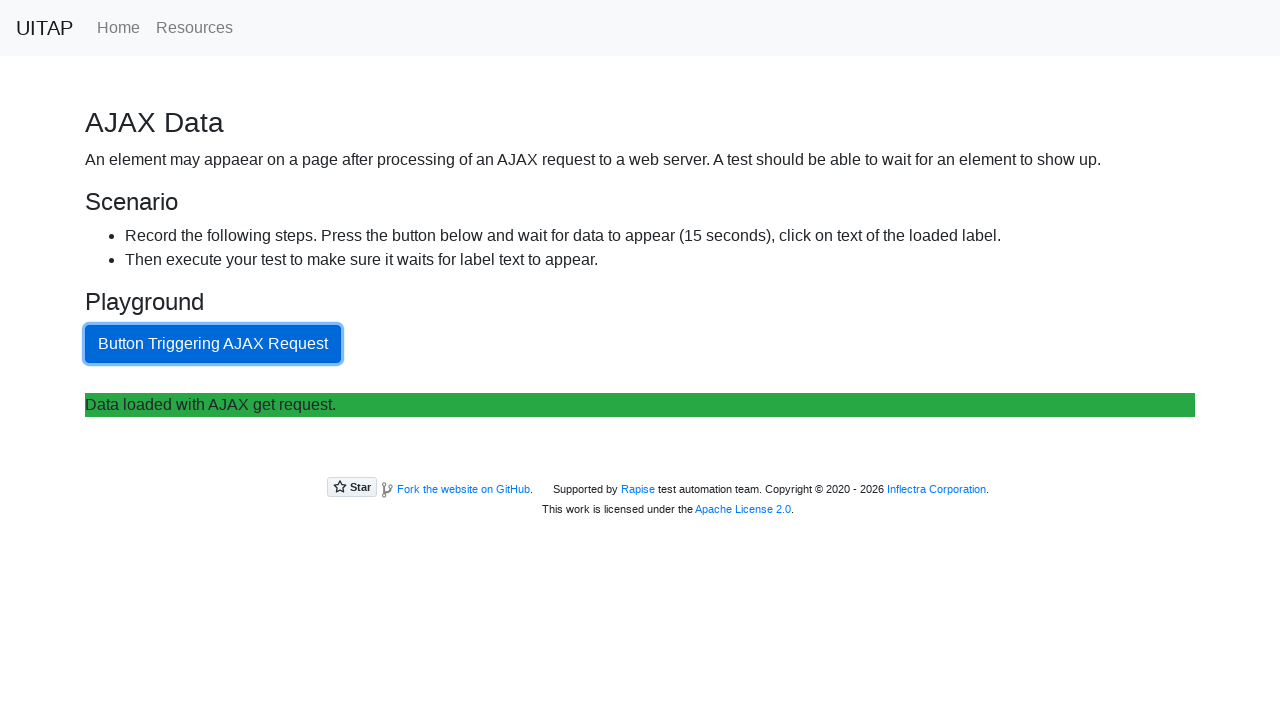

Verified success message contains expected text: 'Data loaded with AJAX get request.'
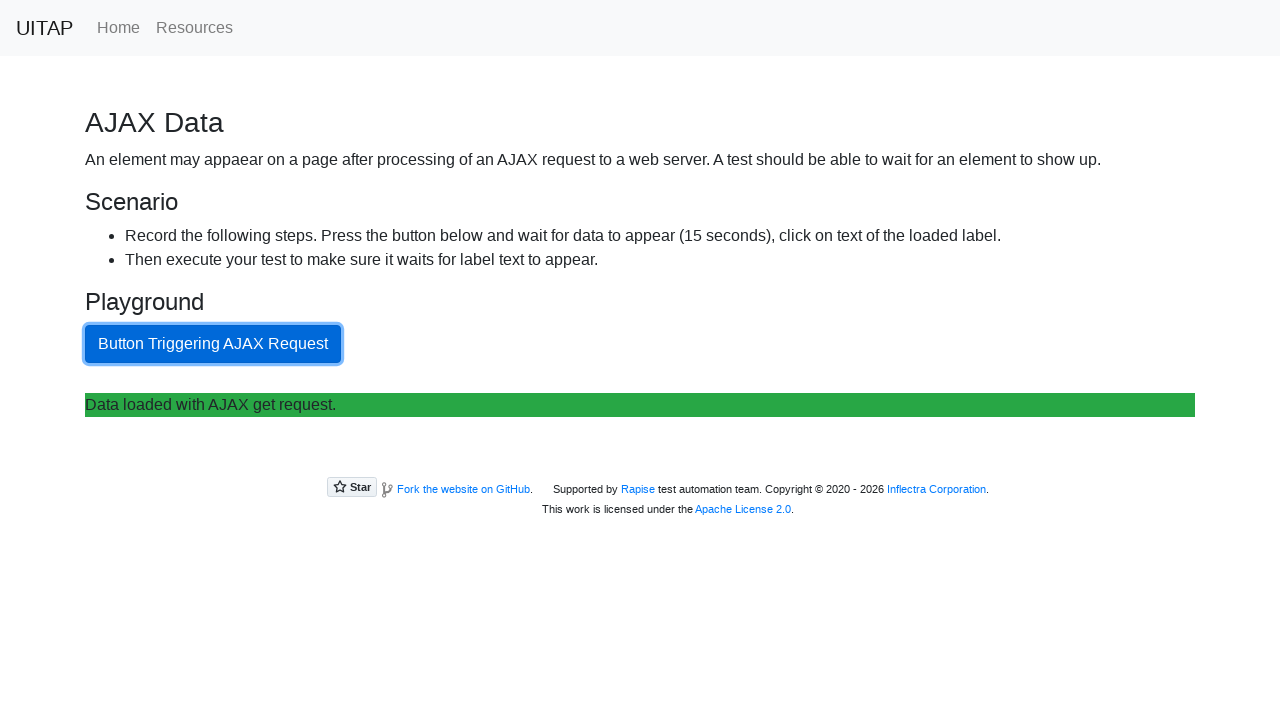

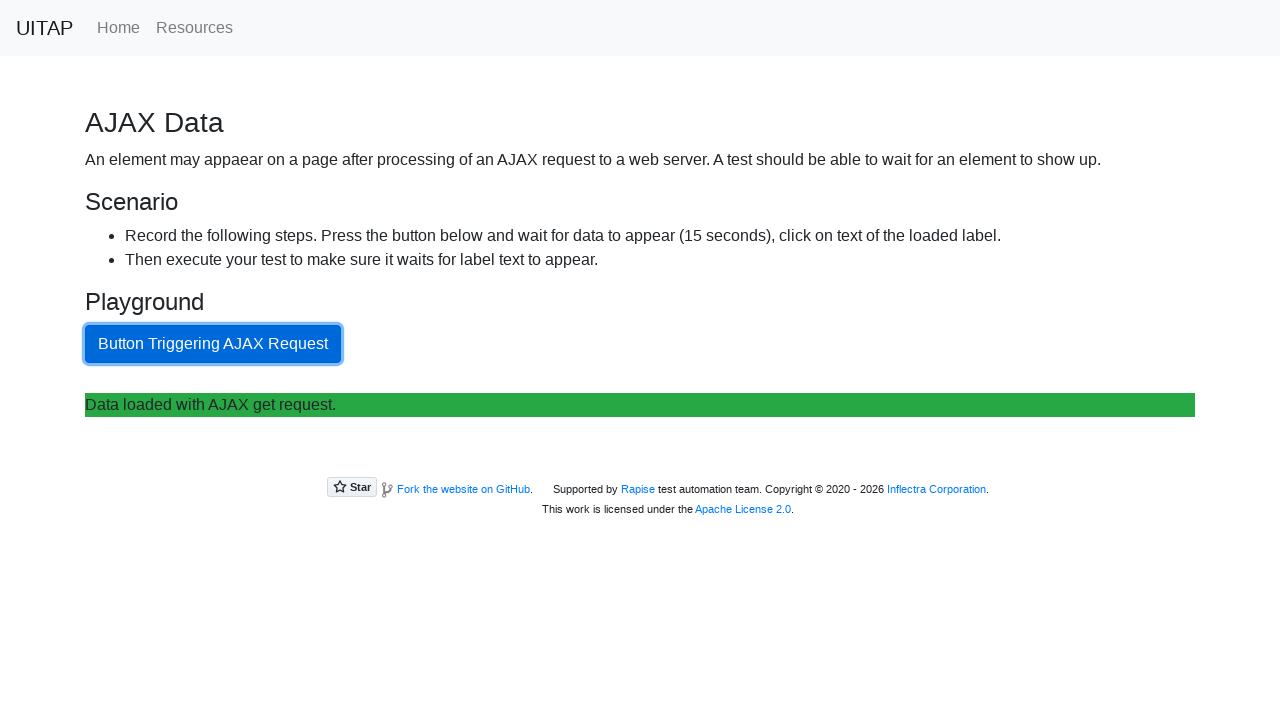